Tests browser navigation methods by visiting two websites and using back, forward, and refresh navigation controls

Starting URL: https://www.myntra.com/

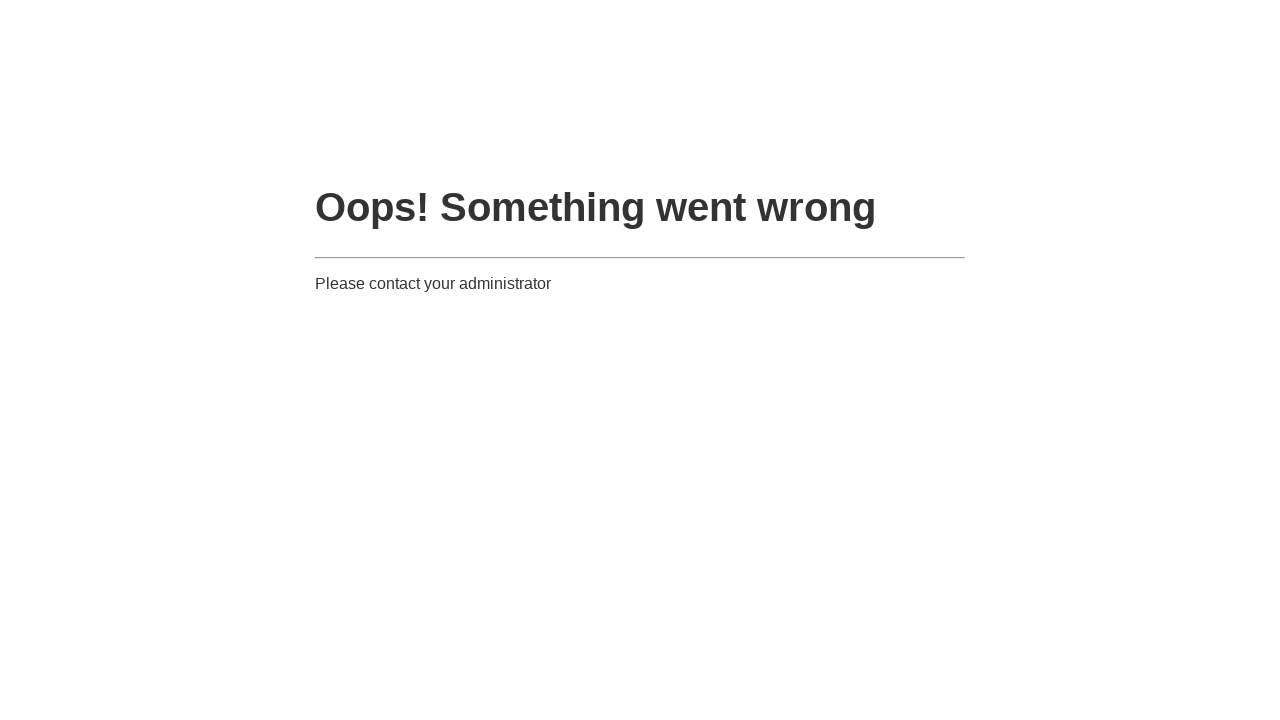

Navigated to Flipkart website
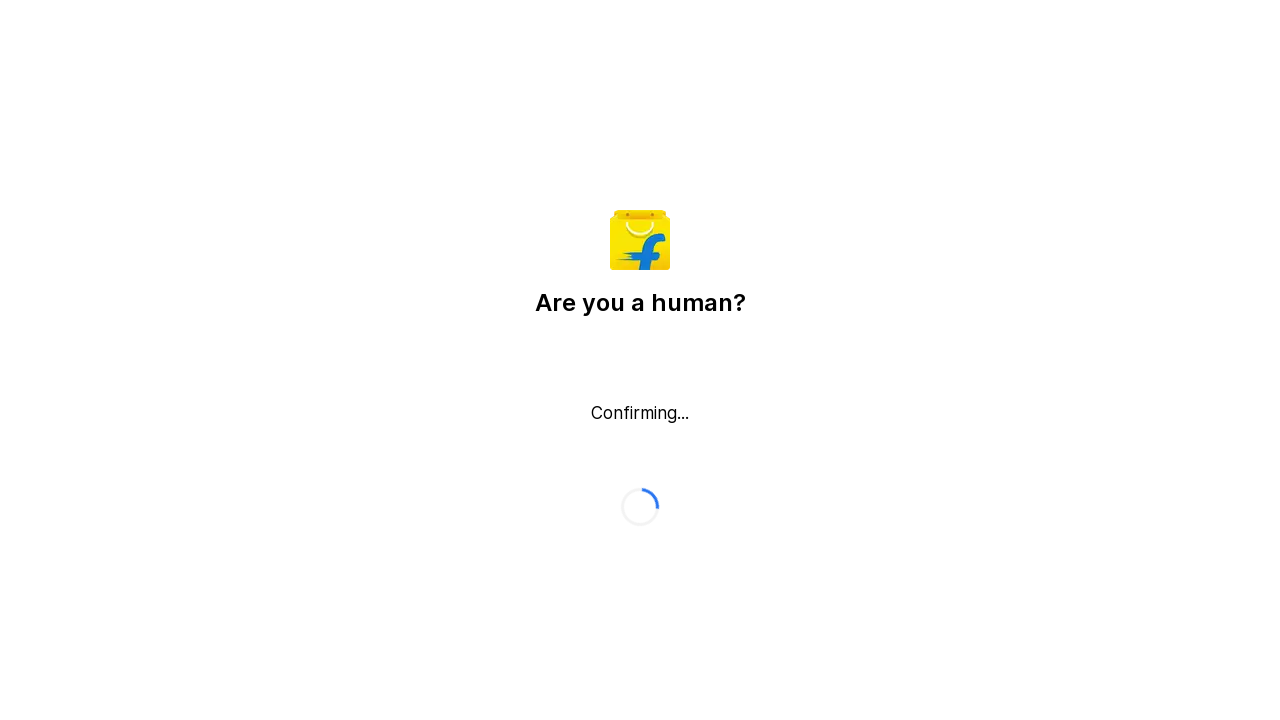

Navigated back to Myntra website
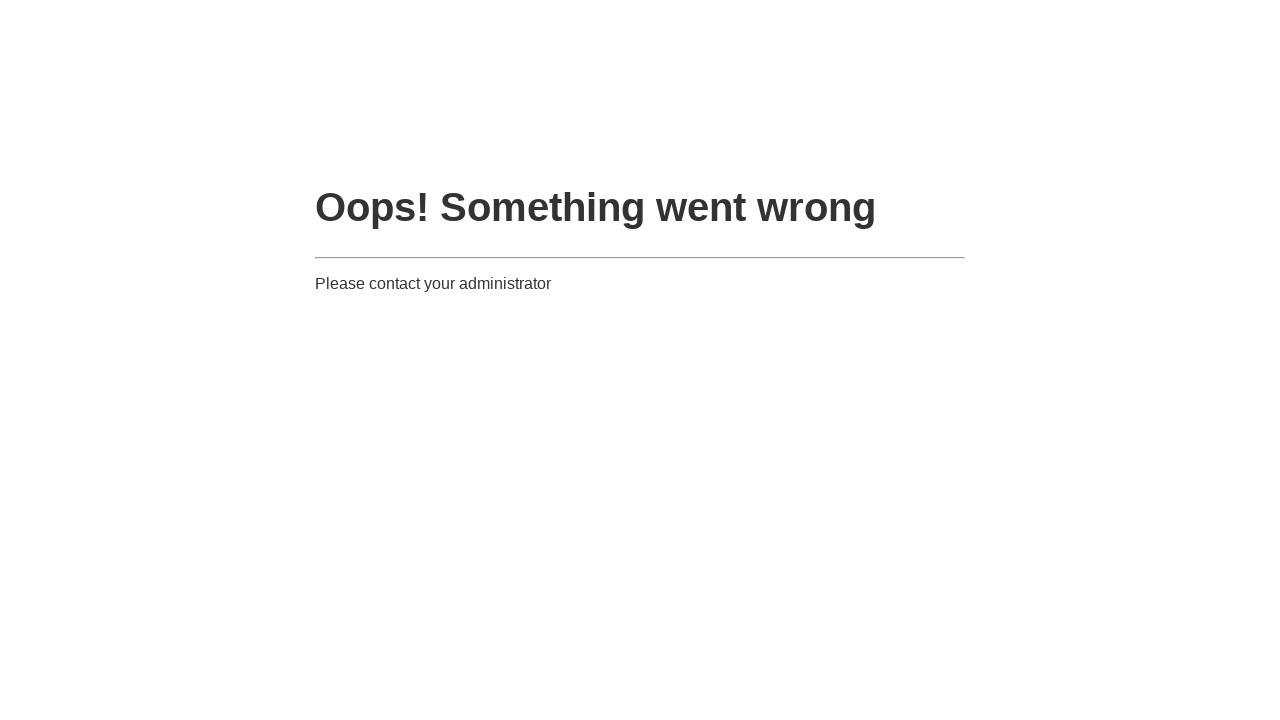

Navigated forward to Flipkart website
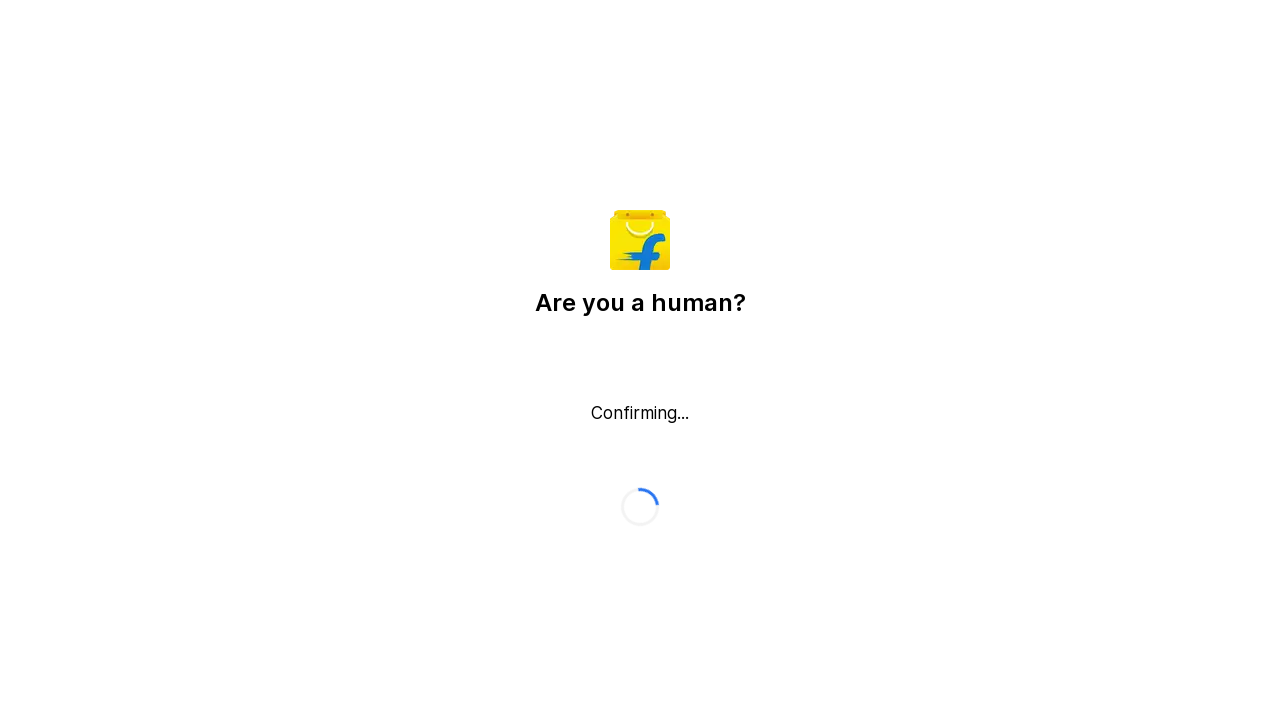

Refreshed the current Flipkart page
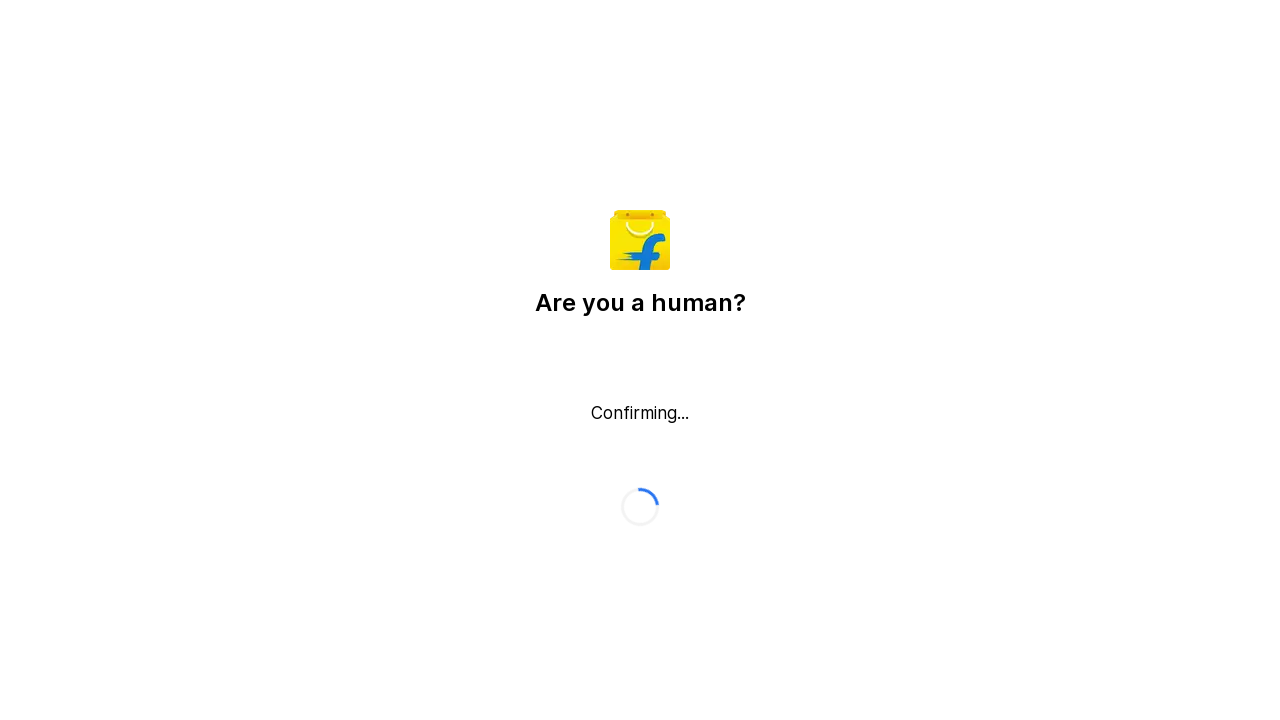

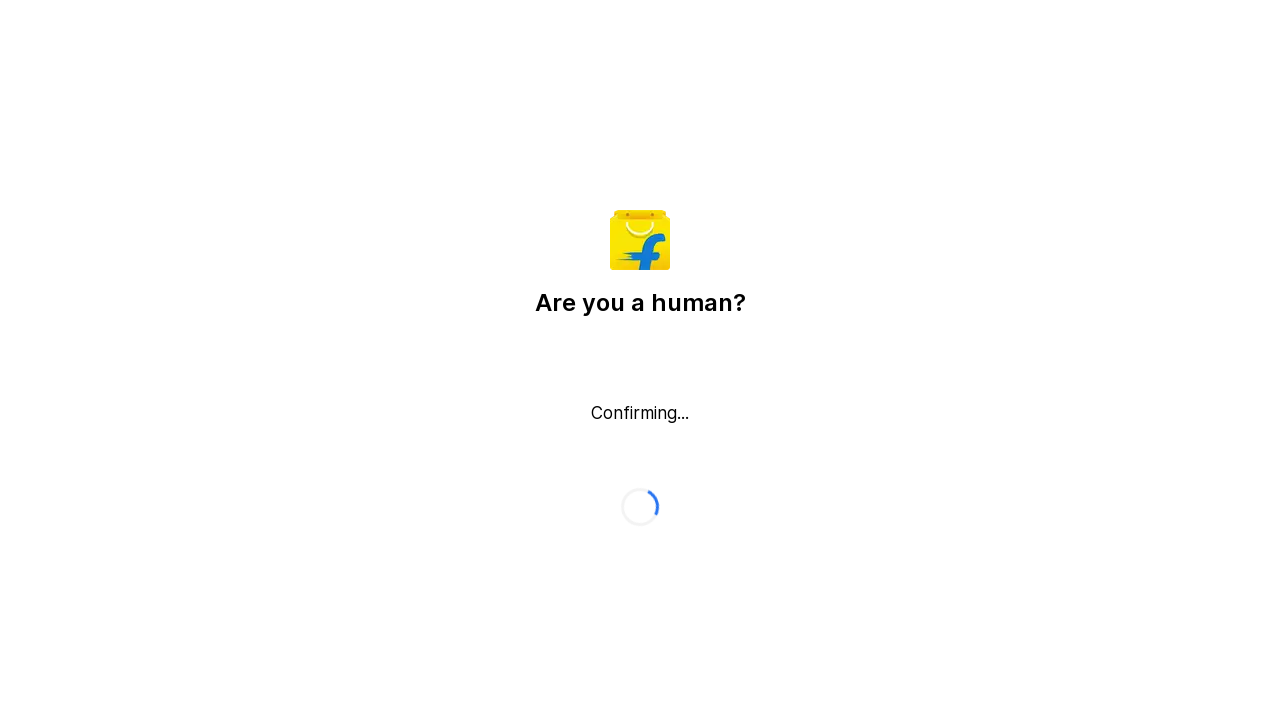